Tests JavaScript Prompt dialog by clicking the prompt button, entering text, accepting it, and verifying the result message contains the entered text

Starting URL: https://the-internet.herokuapp.com/javascript_alerts

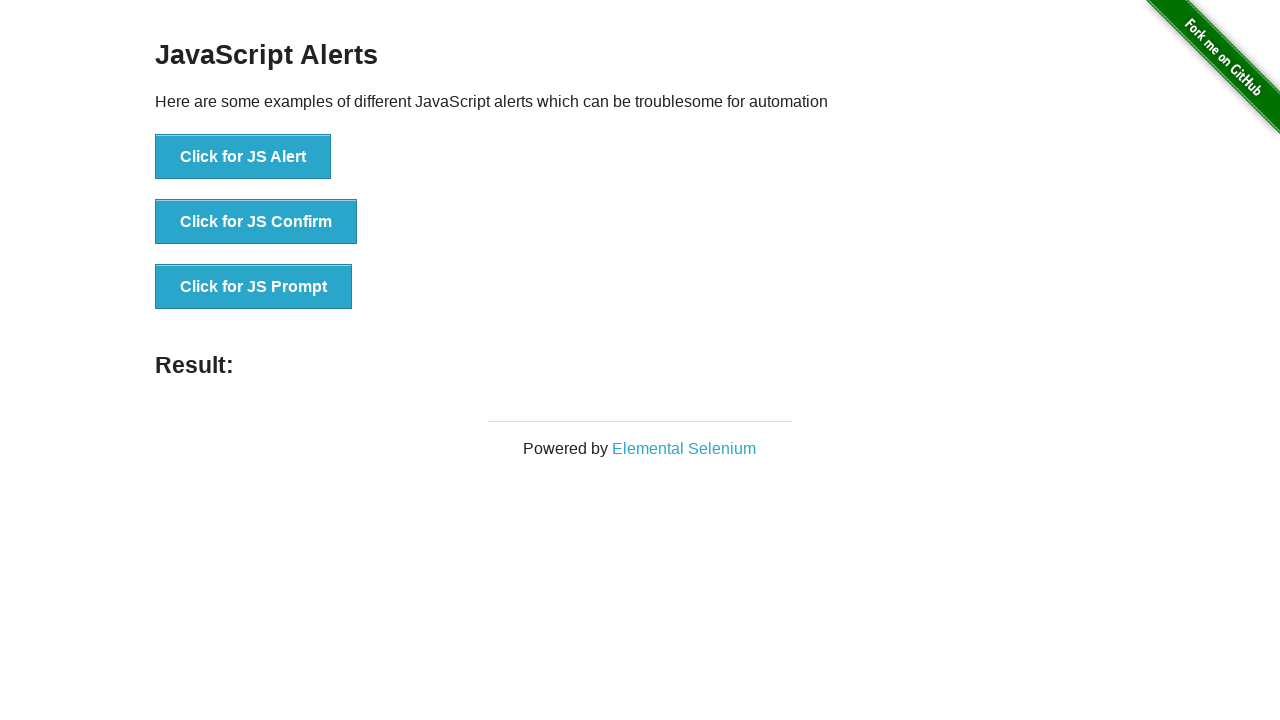

Set up dialog handler to accept prompt with text 'Pepe'
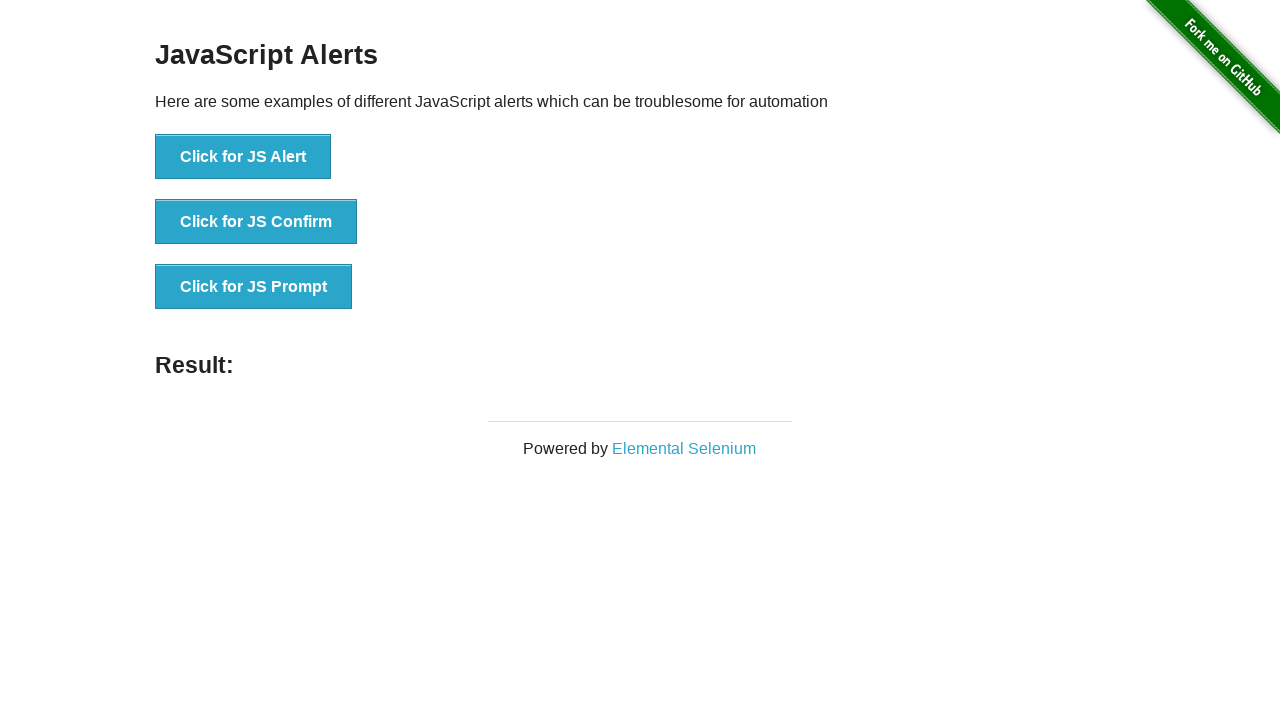

Clicked the 'Click for JS Prompt' button at (254, 287) on #content > div > ul > li:nth-child(3) > button
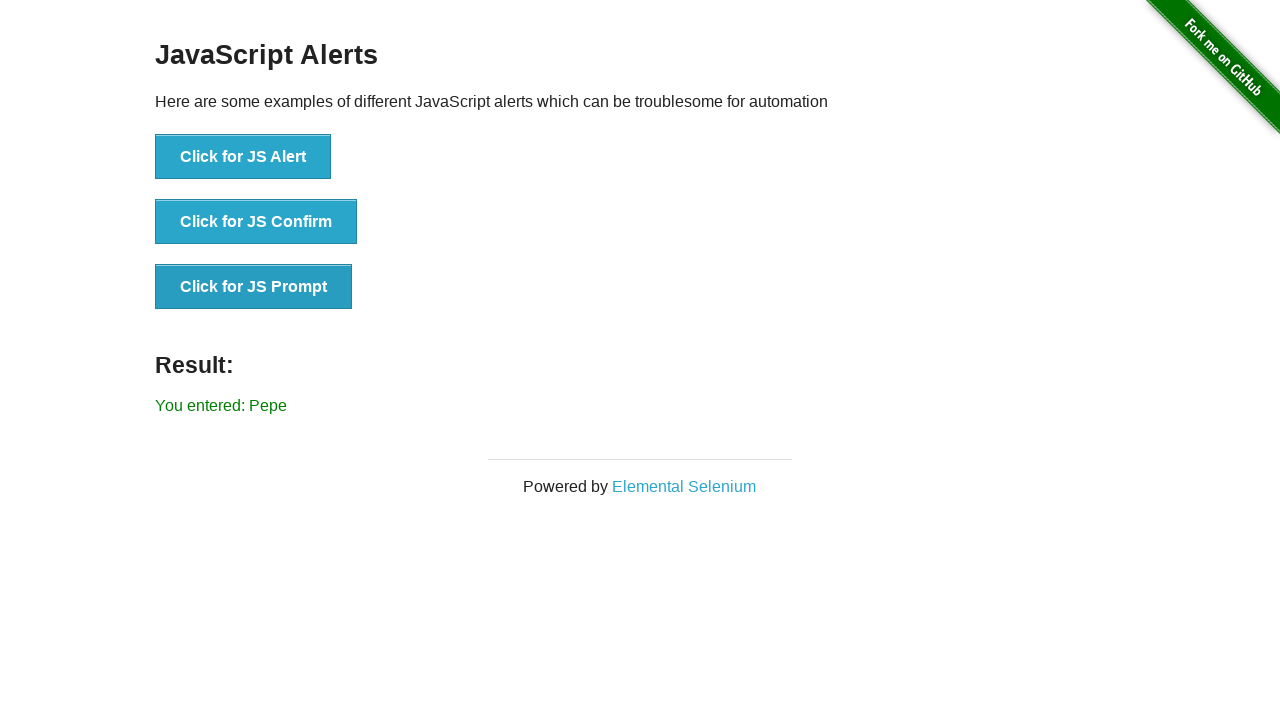

Waited for result message to appear
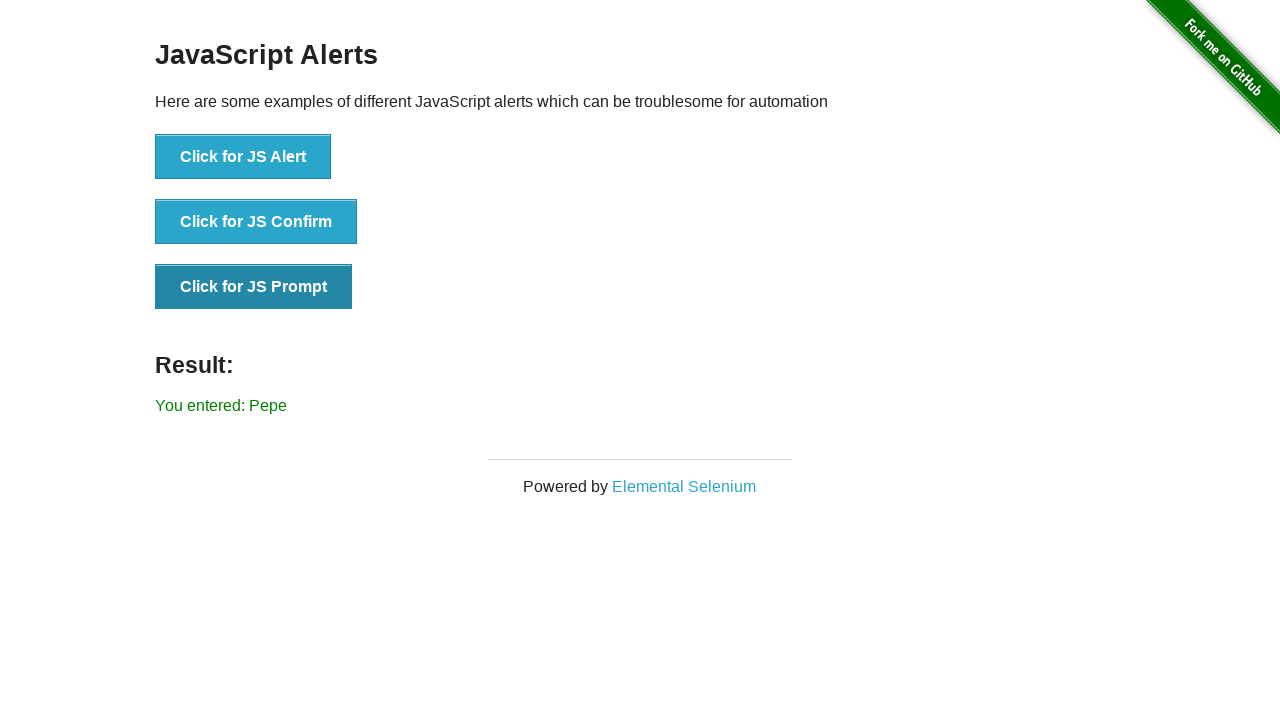

Retrieved result message text
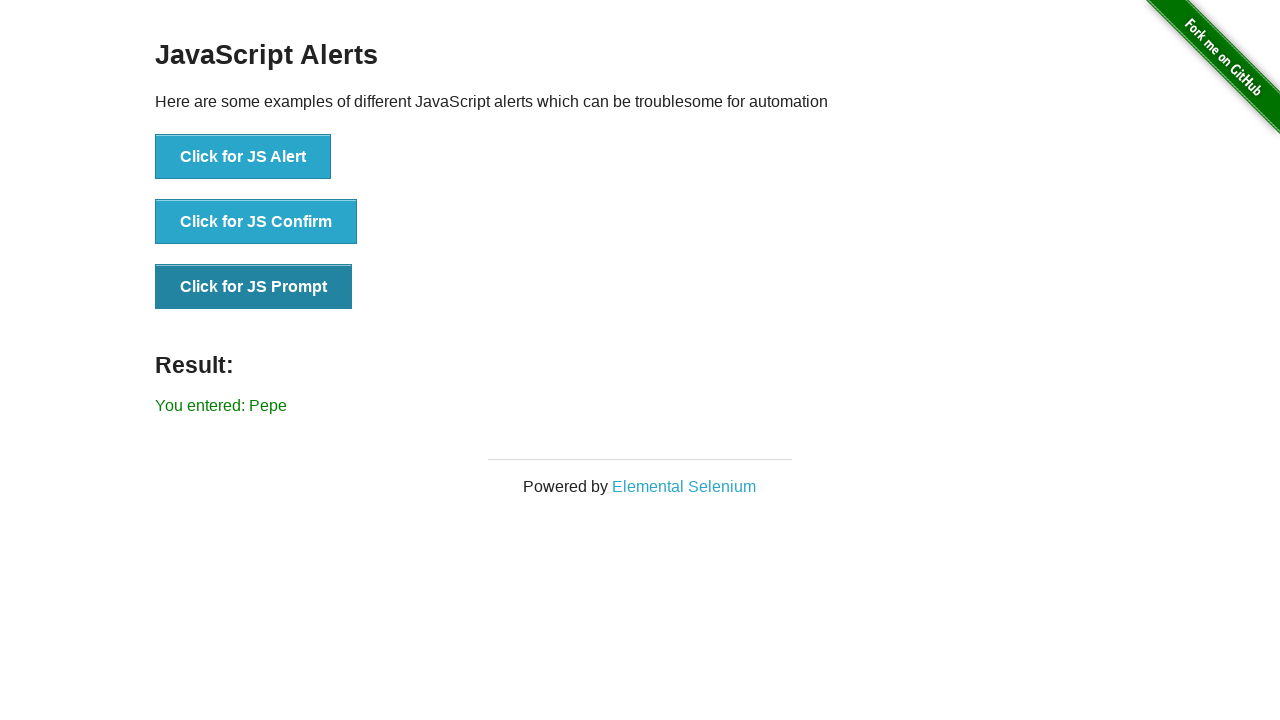

Verified result message contains 'You entered: Pepe'
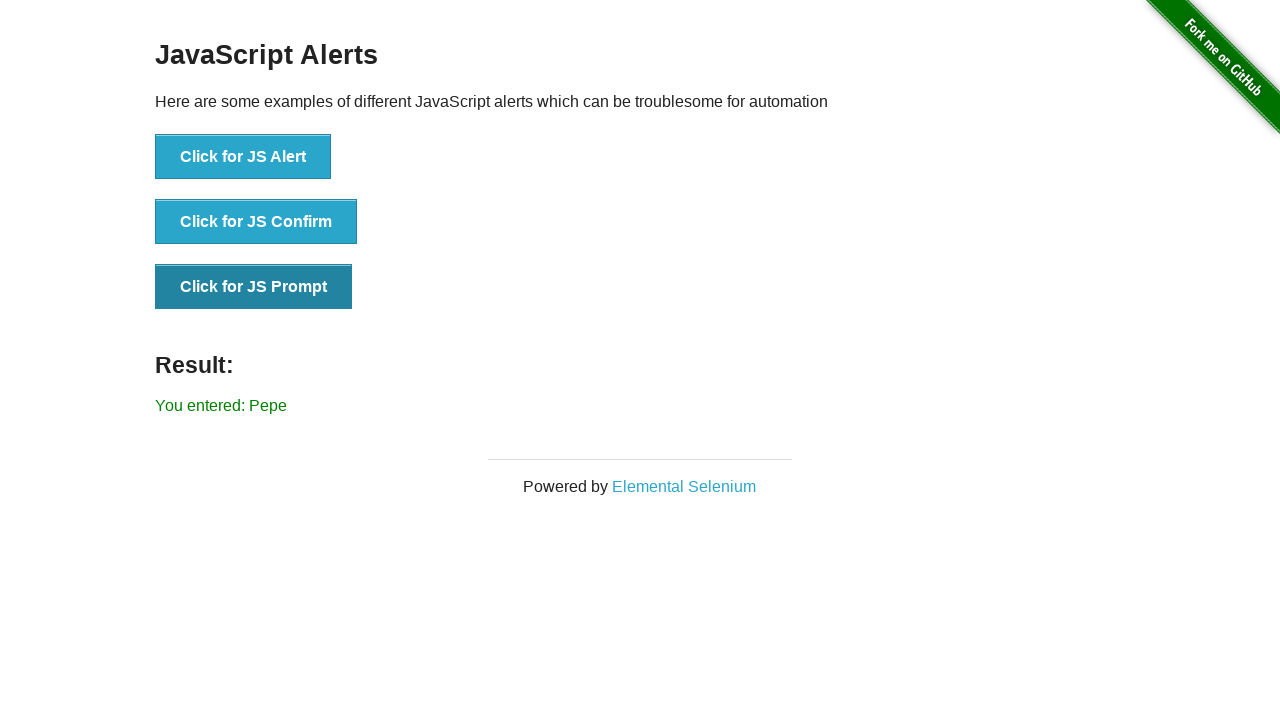

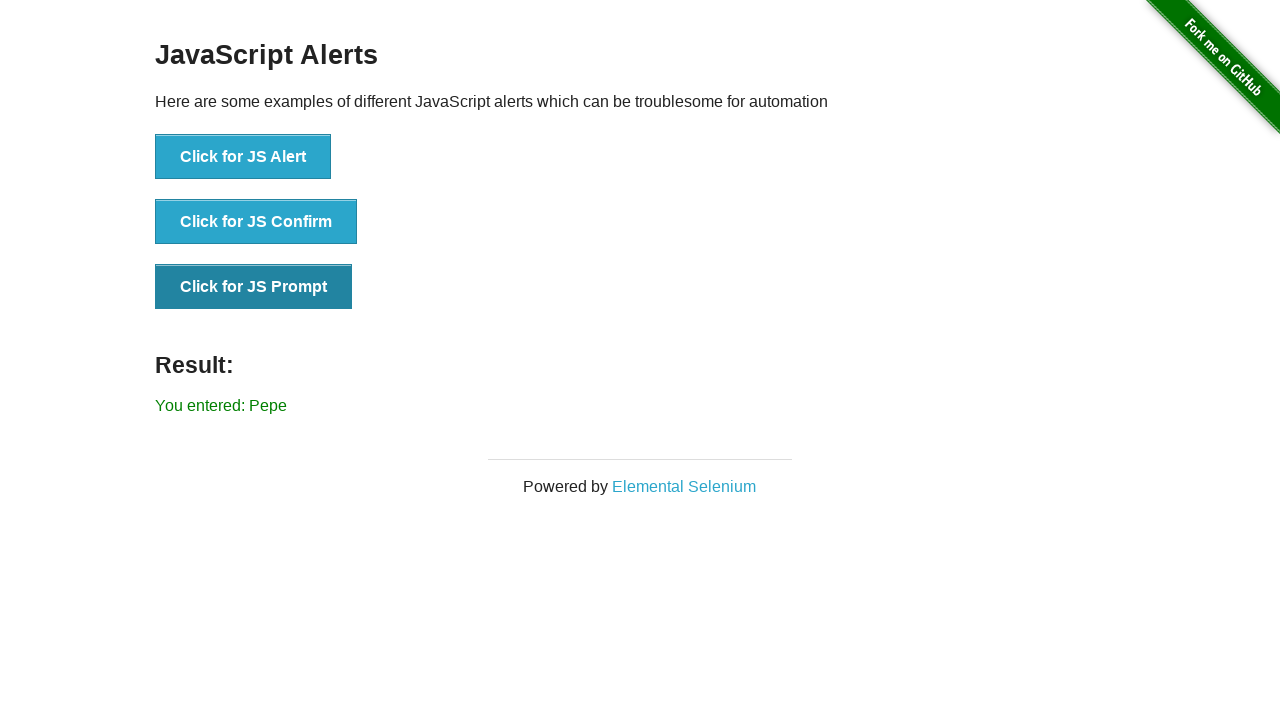